Tests un-marking items as complete by unchecking their toggle boxes

Starting URL: https://demo.playwright.dev/todomvc

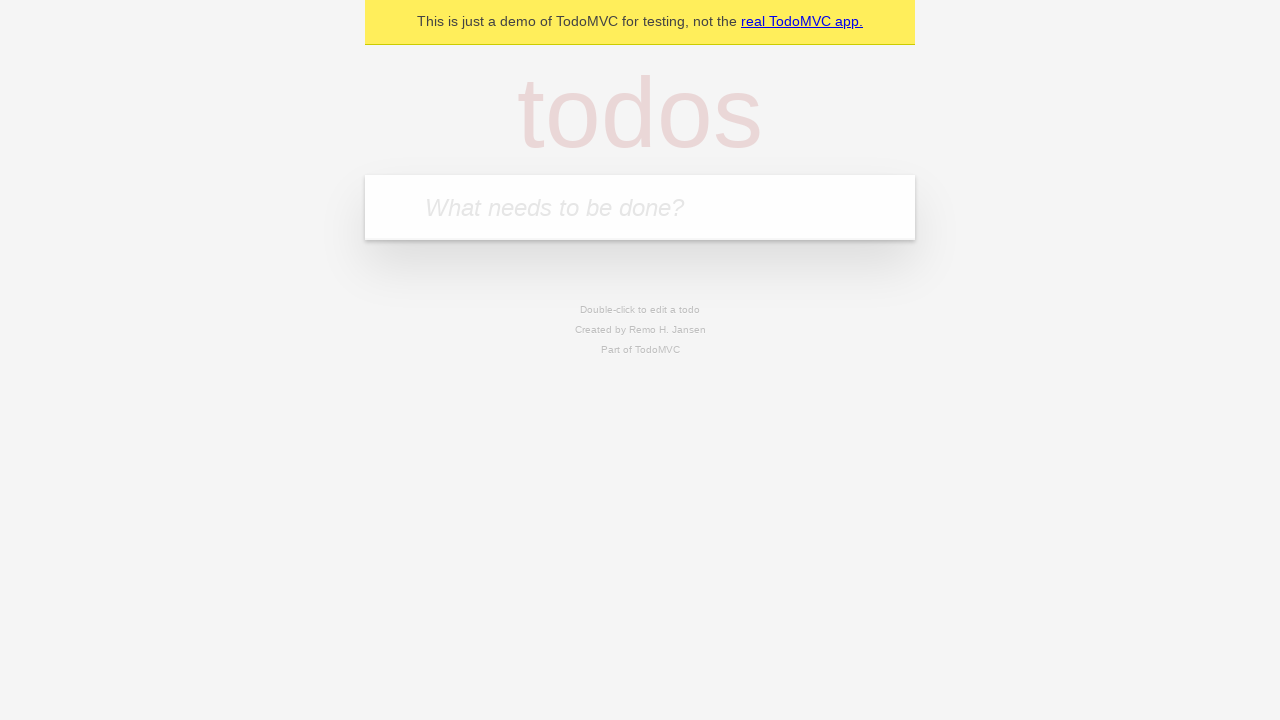

Filled new todo input with 'buy some cheese' on .new-todo
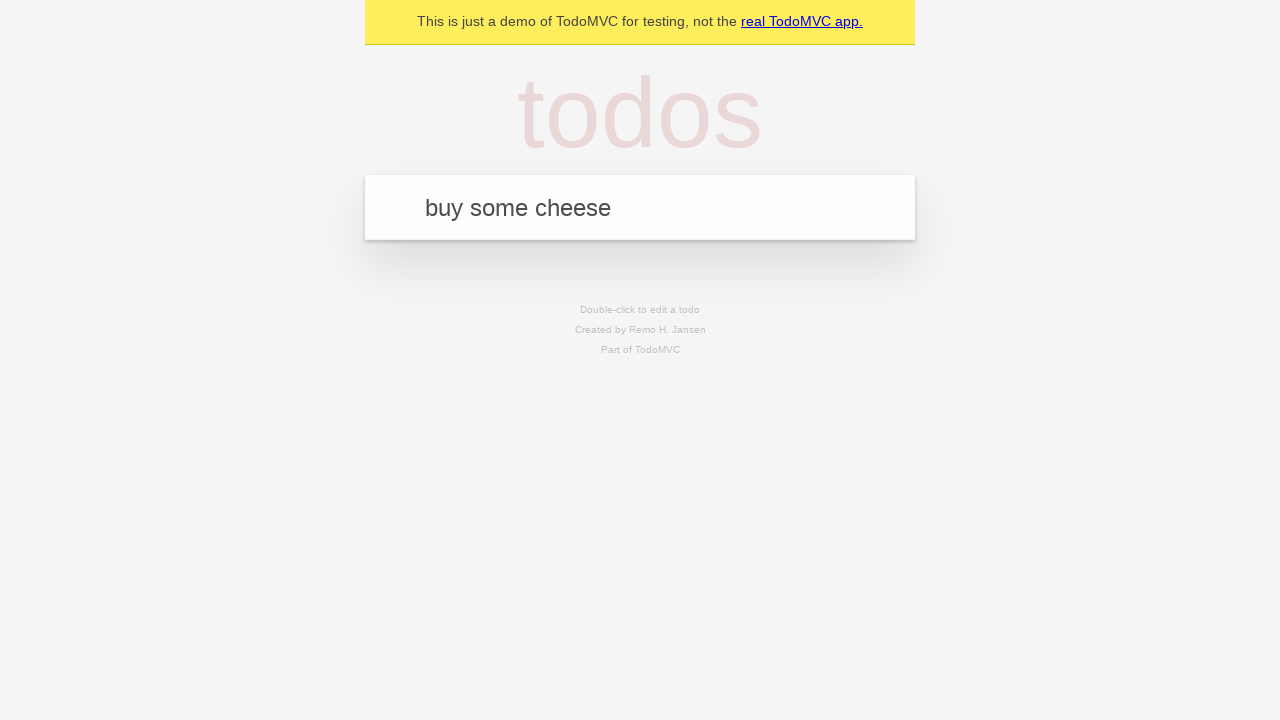

Pressed Enter to create first todo item on .new-todo
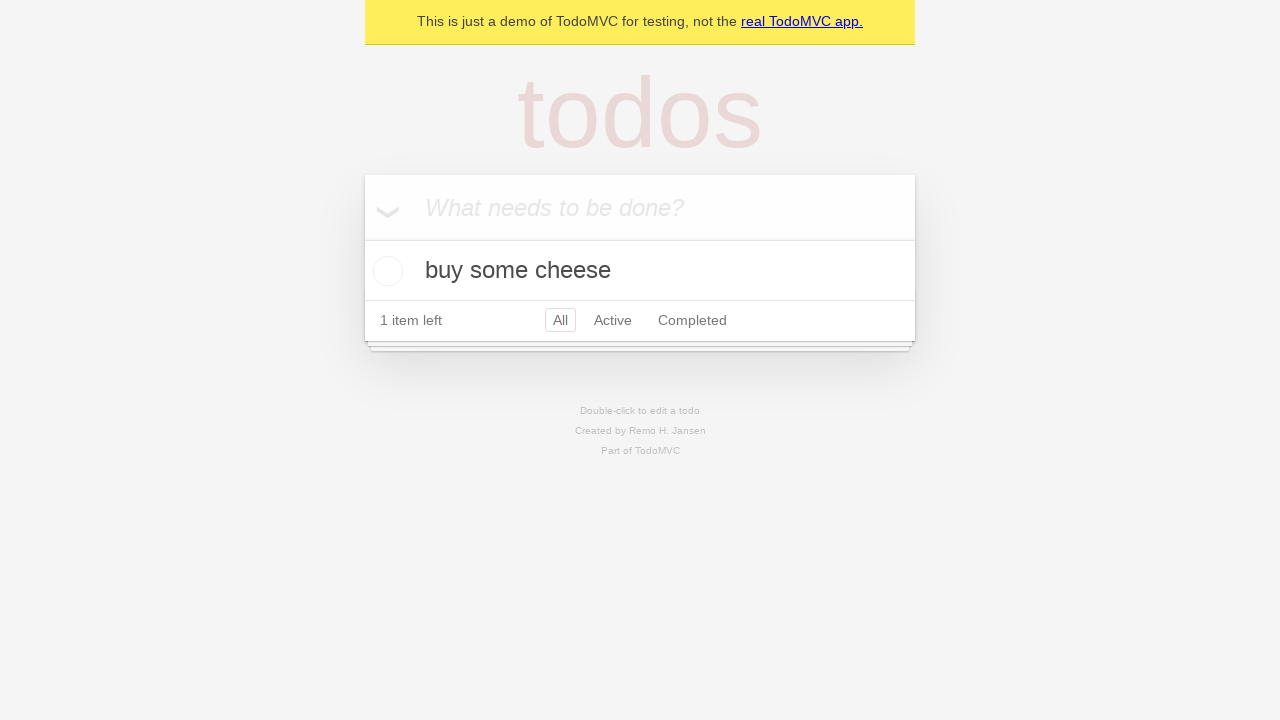

Filled new todo input with 'feed the cat' on .new-todo
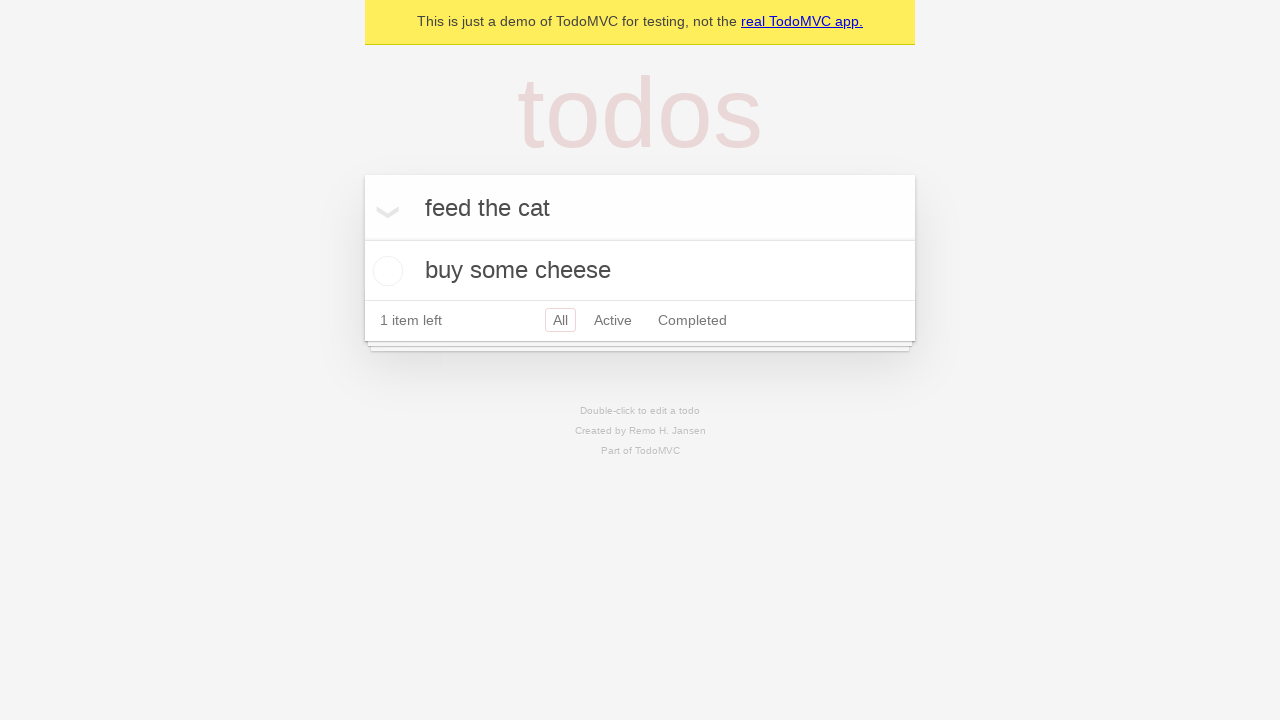

Pressed Enter to create second todo item on .new-todo
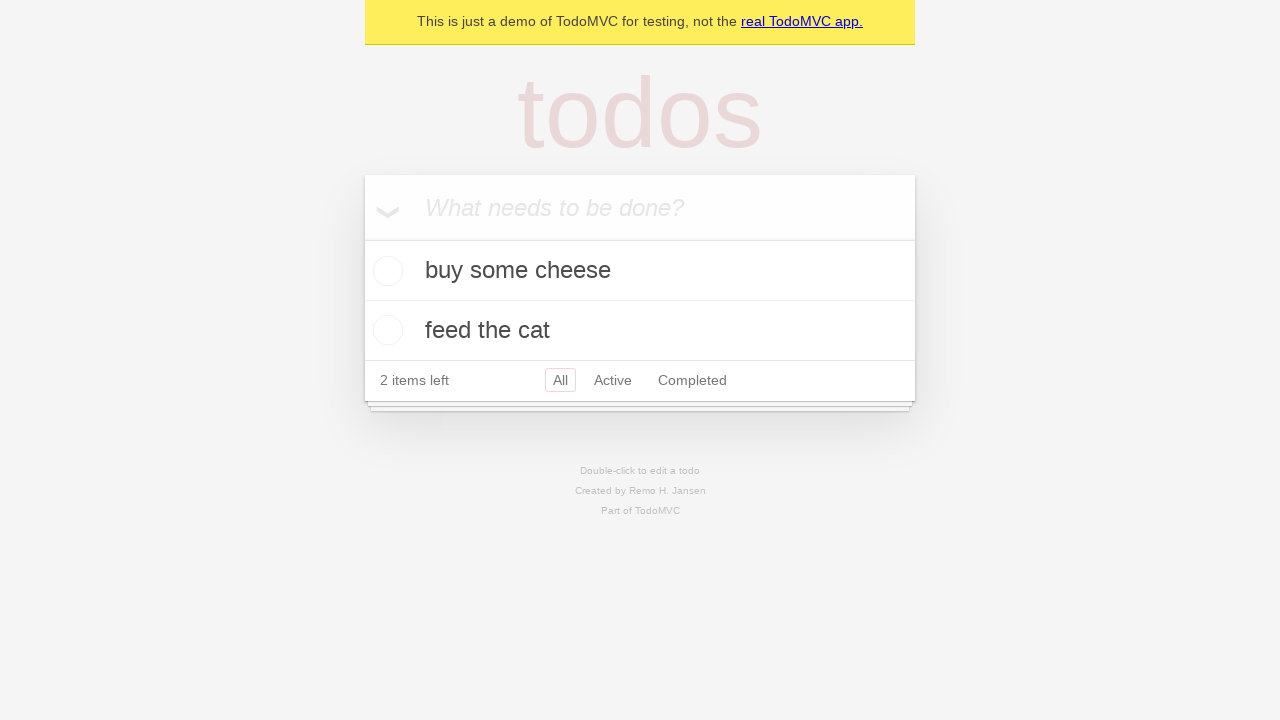

Waited for second todo item to appear in the list
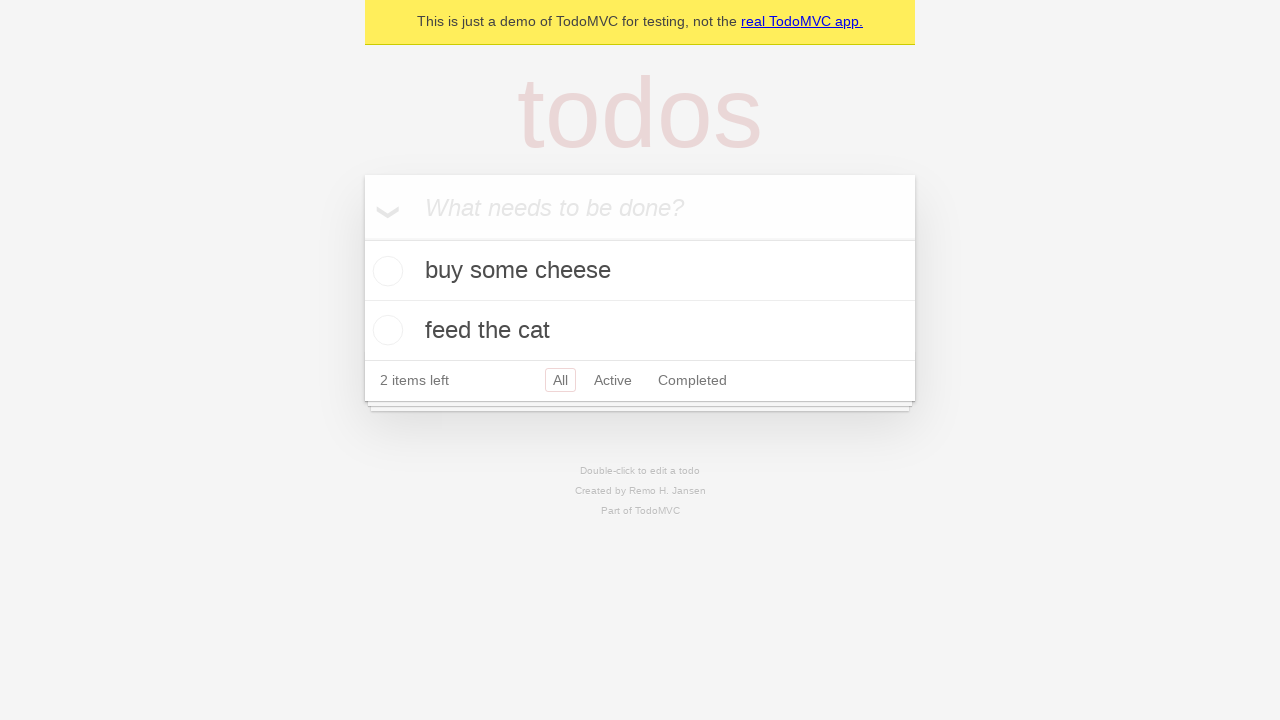

Checked the toggle box for first todo item to mark it complete at (385, 271) on .todo-list li >> nth=0 >> .toggle
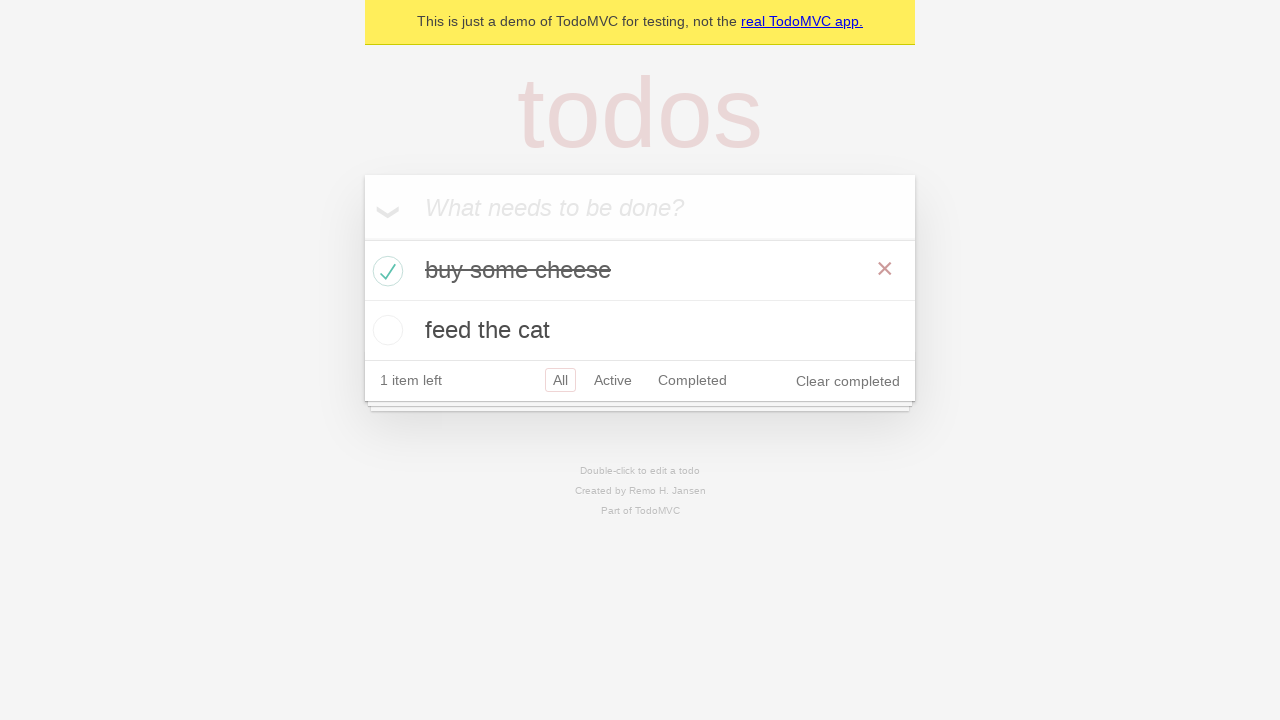

Unchecked the toggle box for first todo item to un-mark it as complete at (385, 271) on .todo-list li >> nth=0 >> .toggle
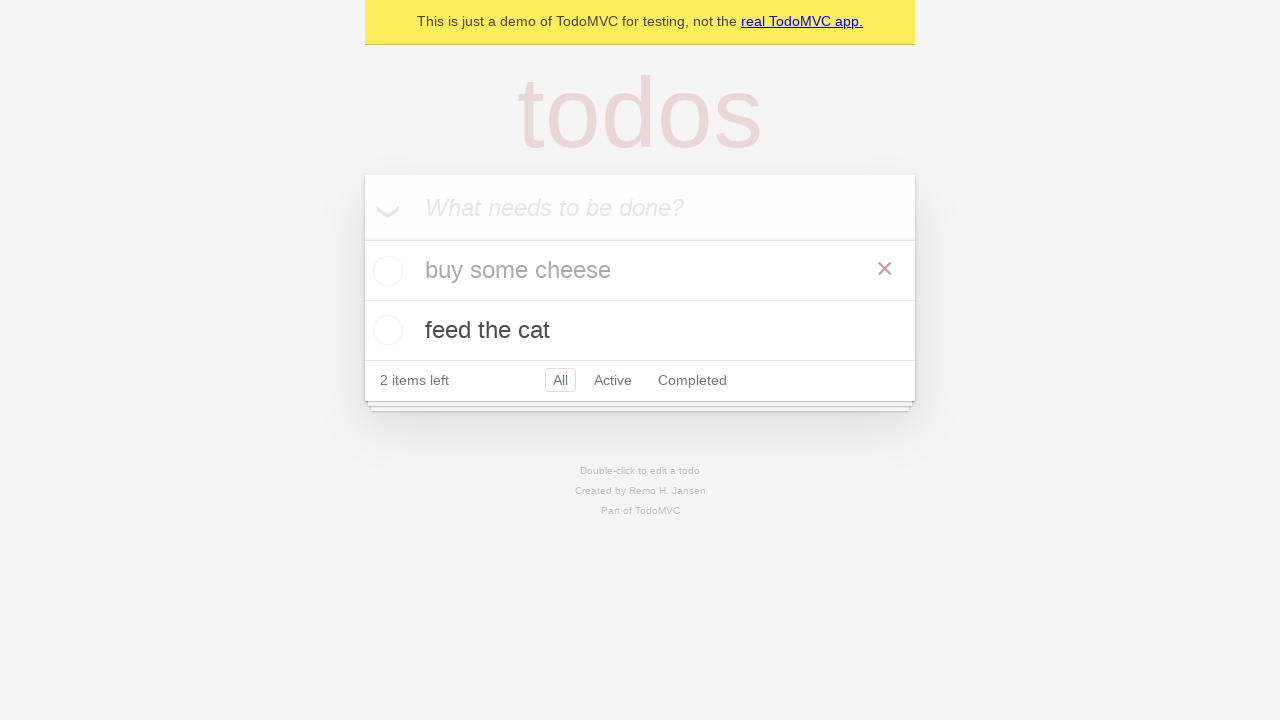

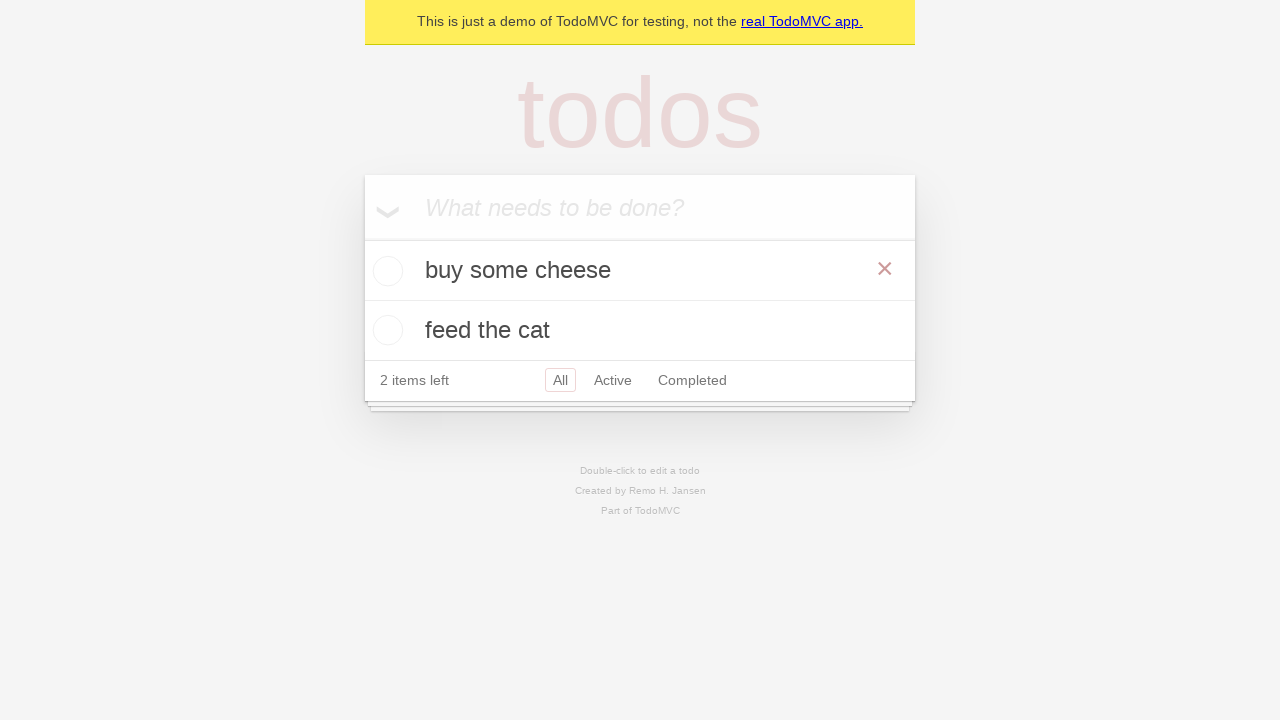